Tests drag and drop functionality by dragging an element to multiple drop zones using different methods

Starting URL: https://sahitest.com/demo/dragDropMooTools.htm

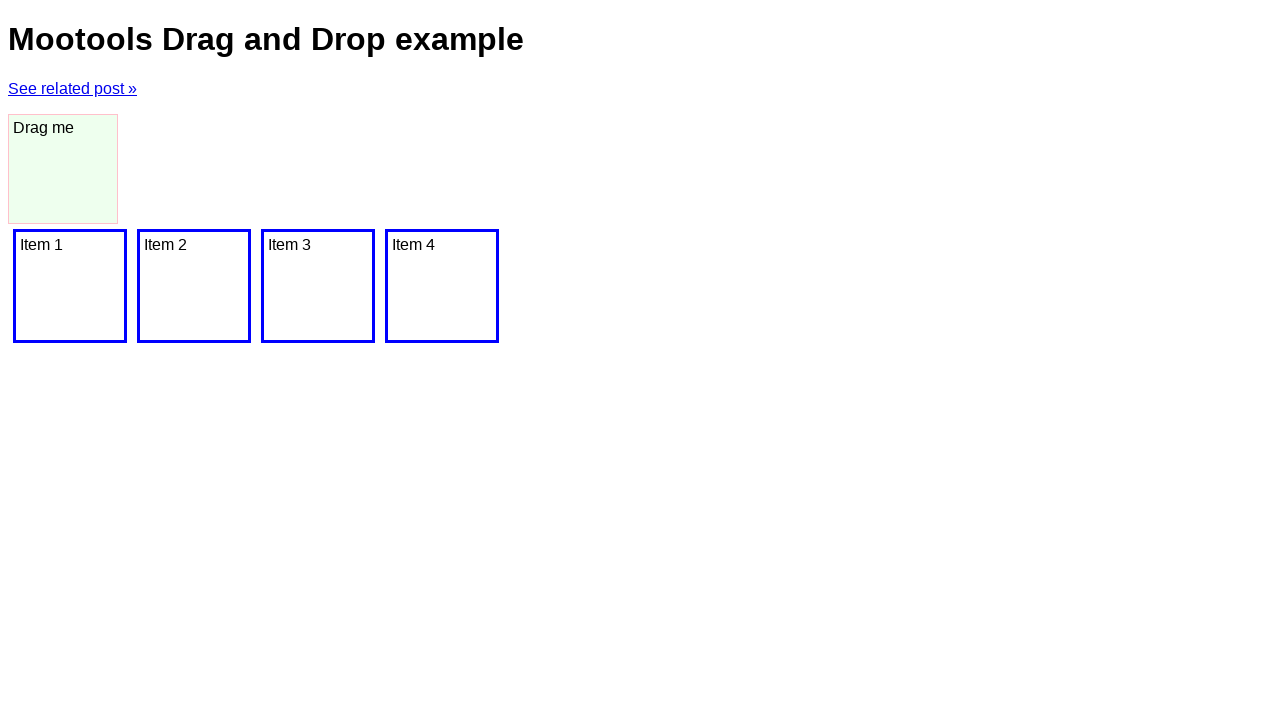

Located draggable element with id 'dragger'
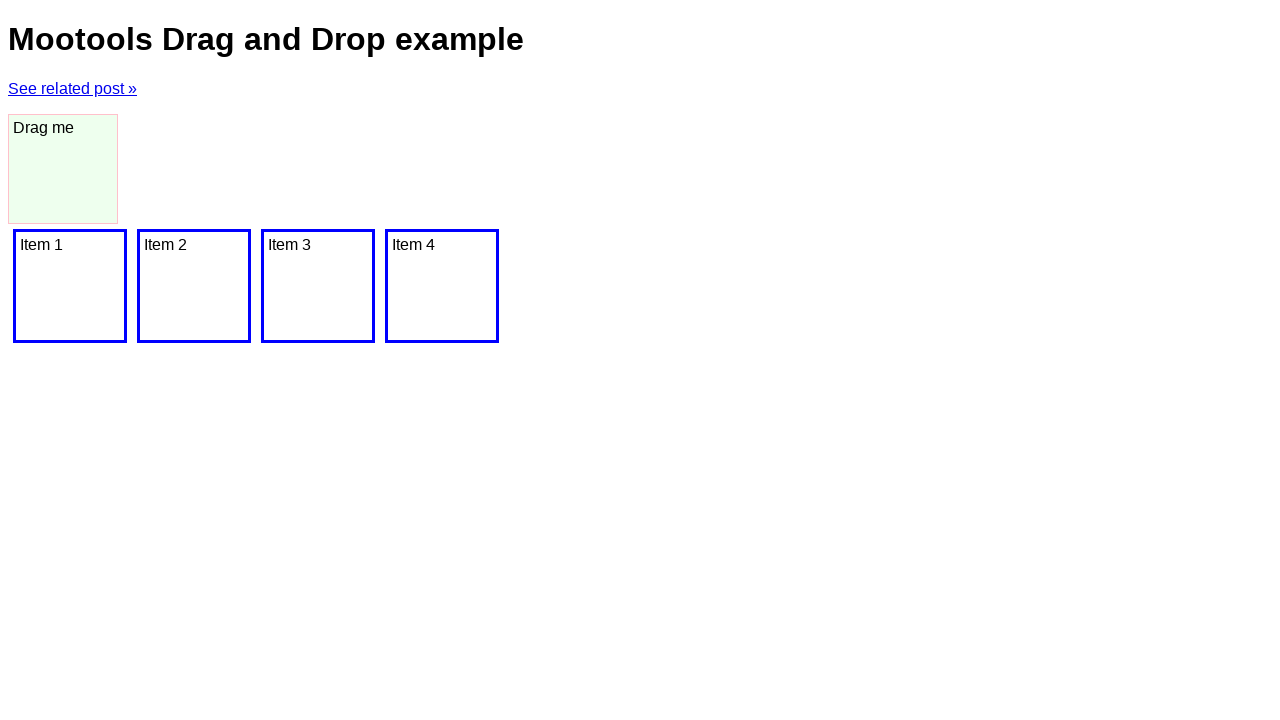

Located fourth drop zone item
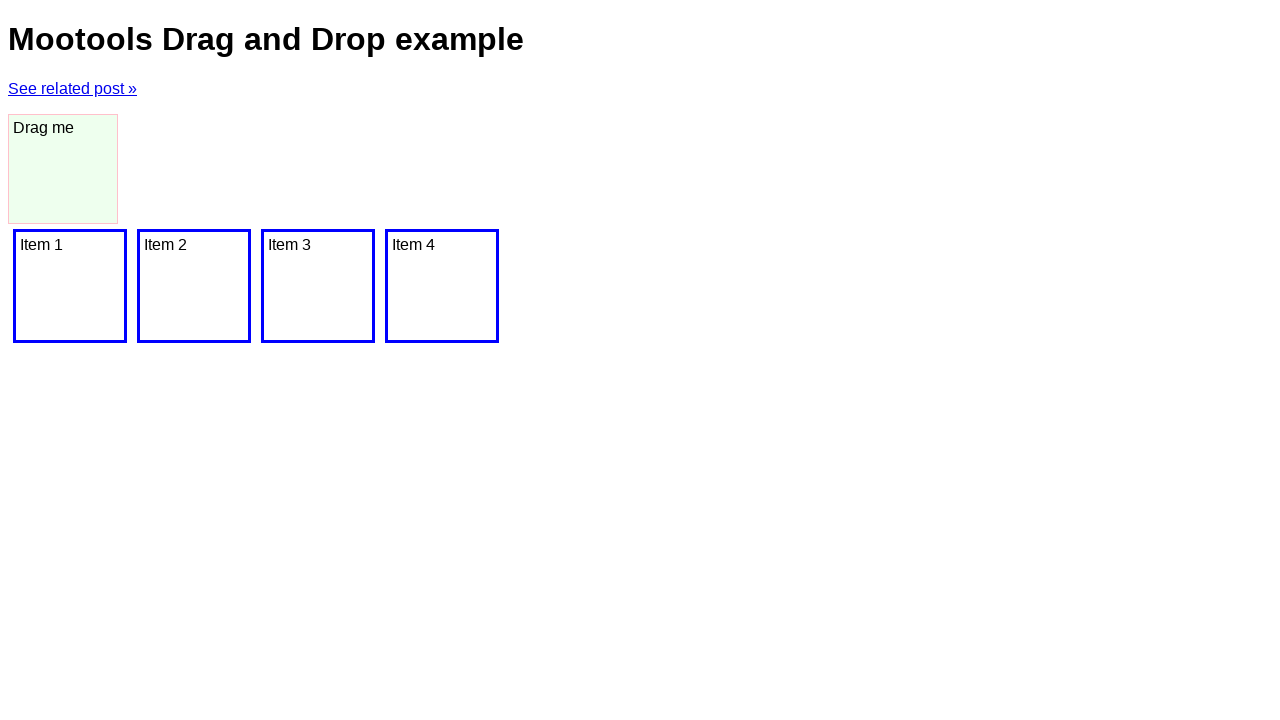

Dragged element to fourth drop zone at (442, 286)
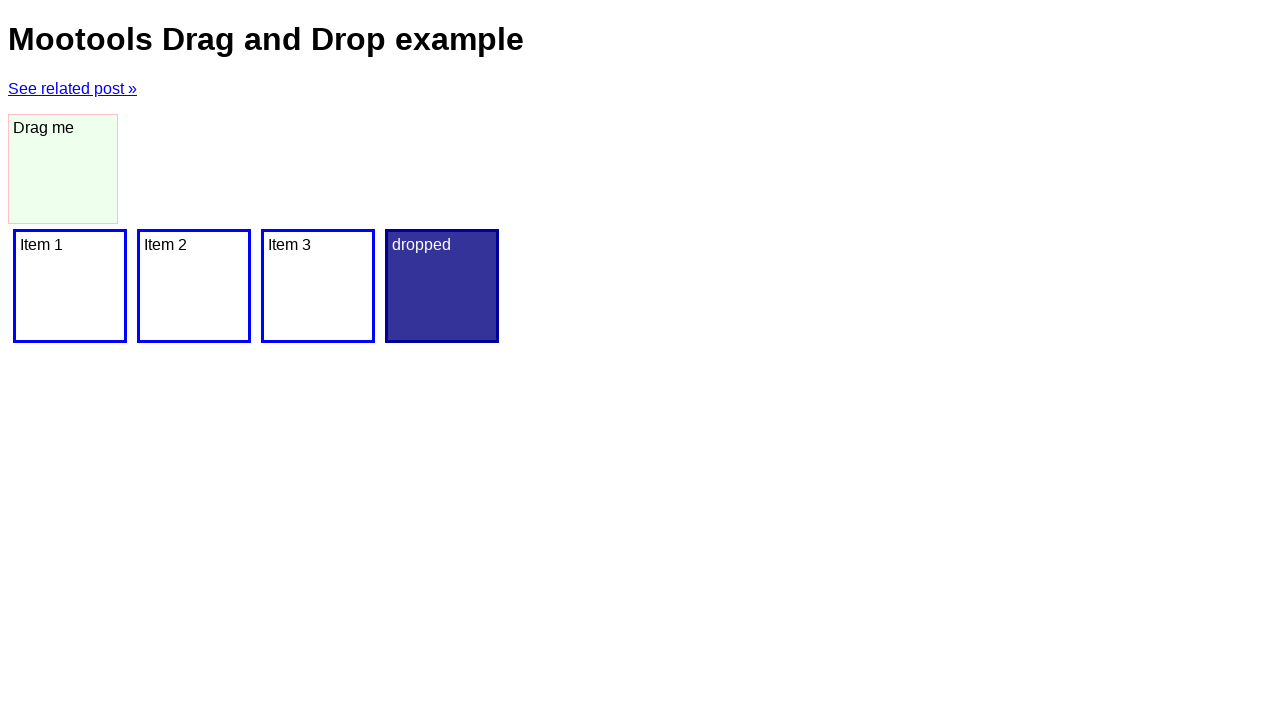

Located second drop zone item
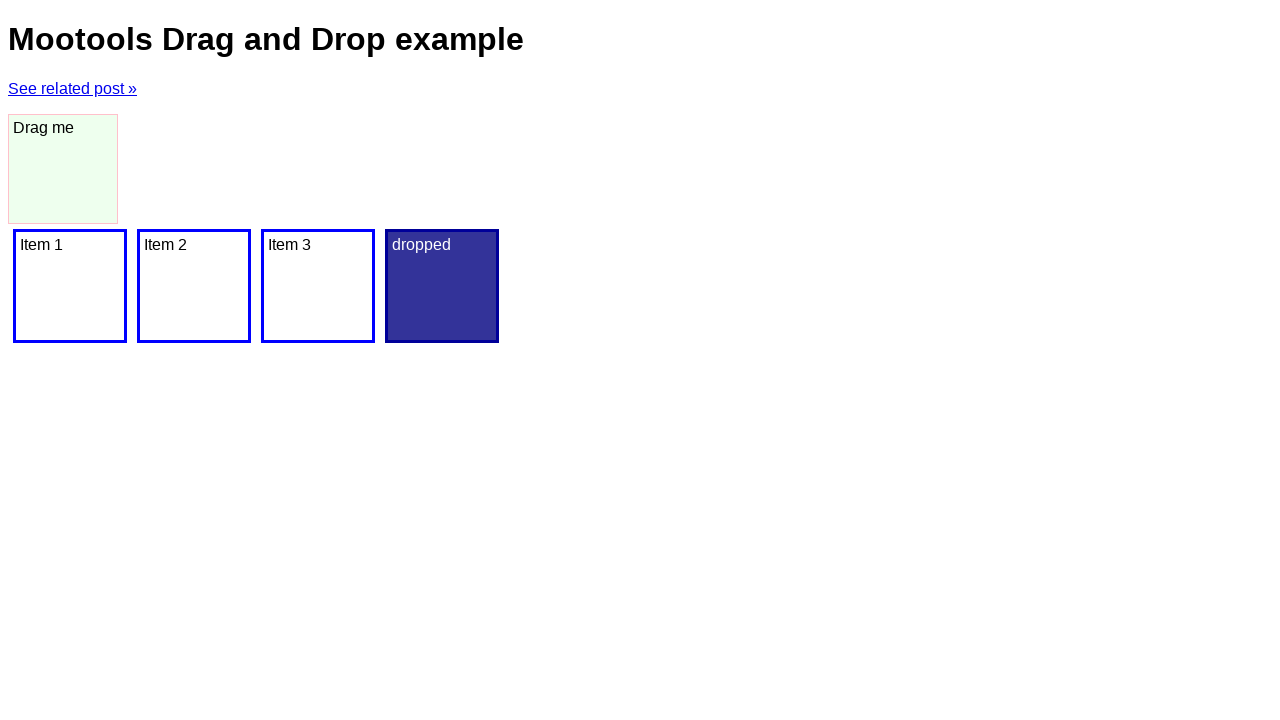

Dragged element to second drop zone at (194, 286)
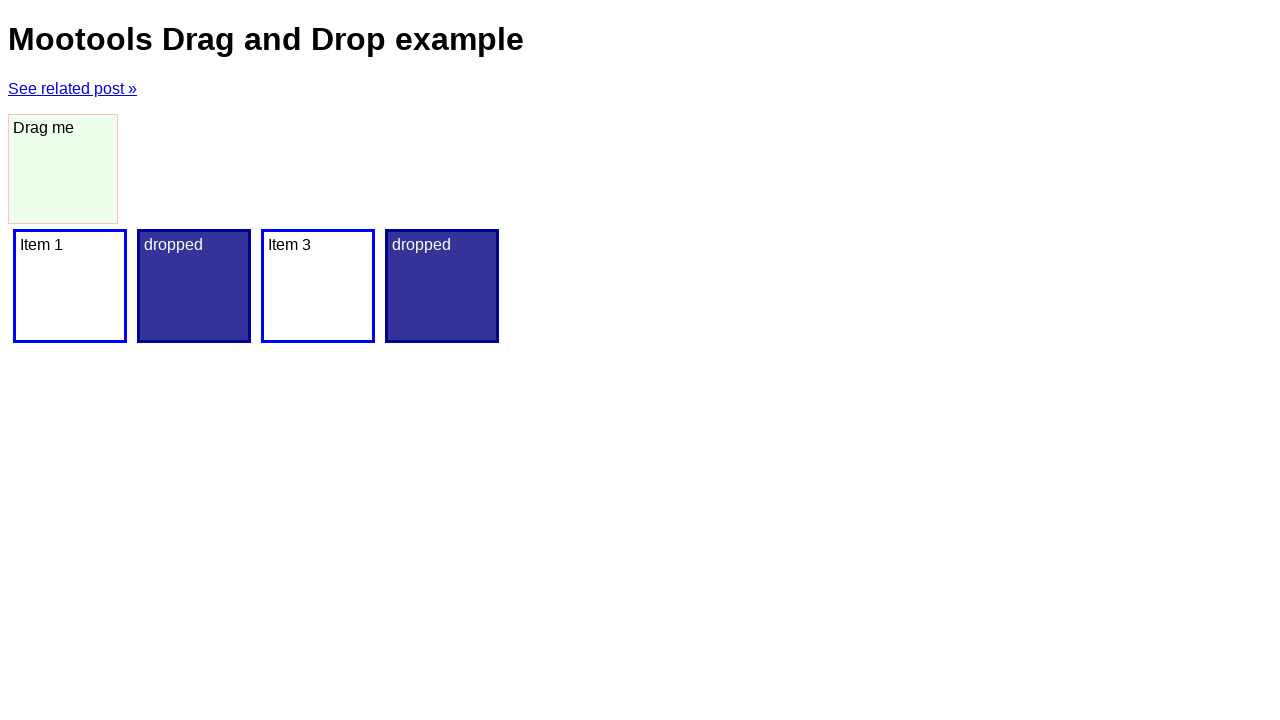

Located first drop zone item
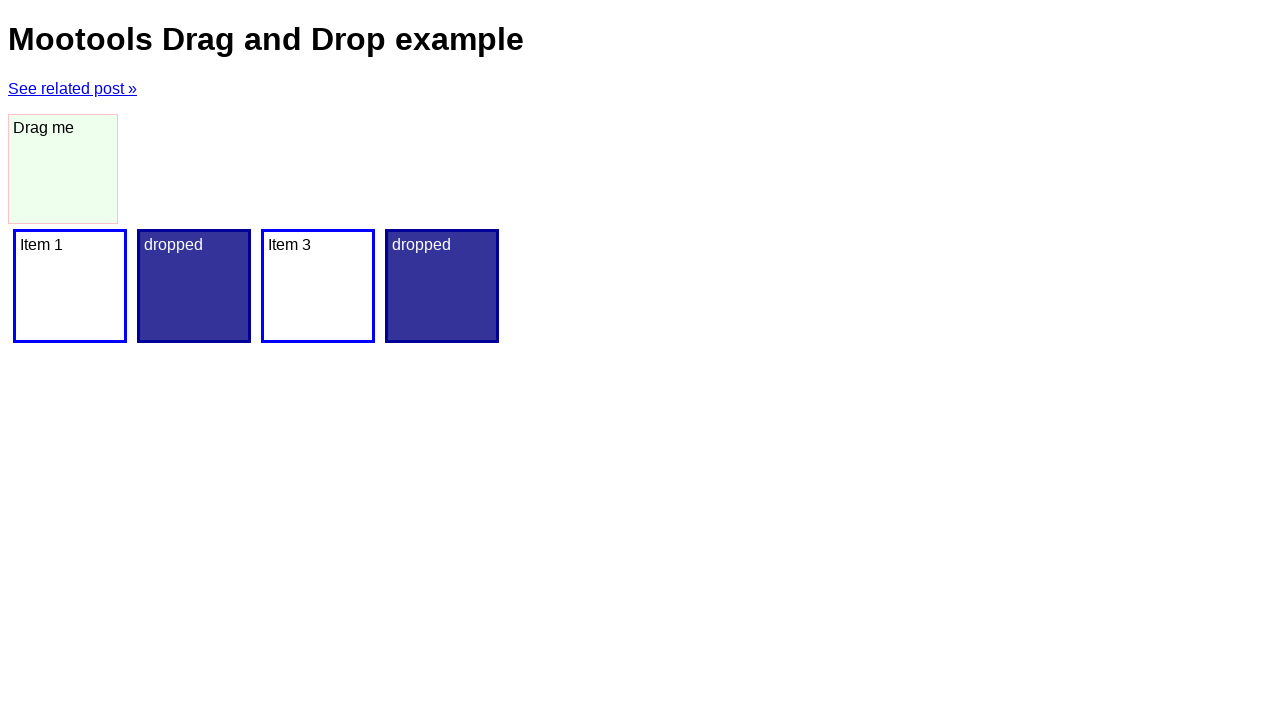

Dragged element to first drop zone at (70, 286)
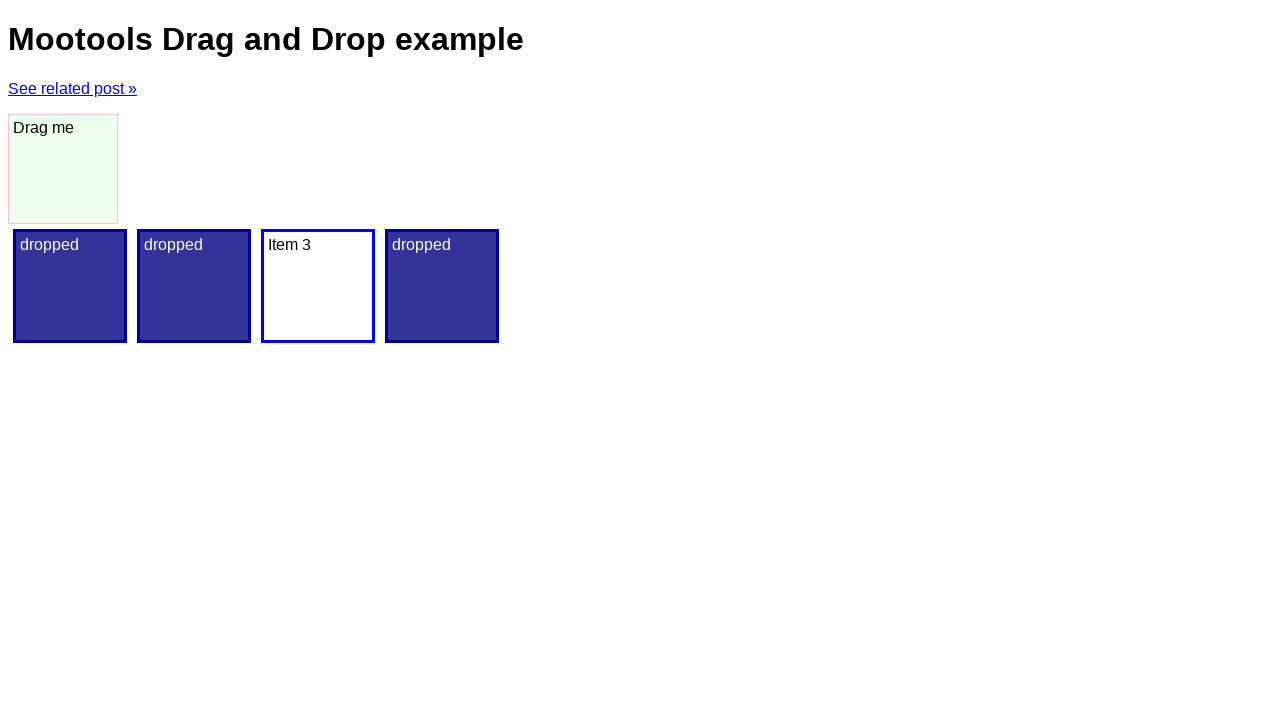

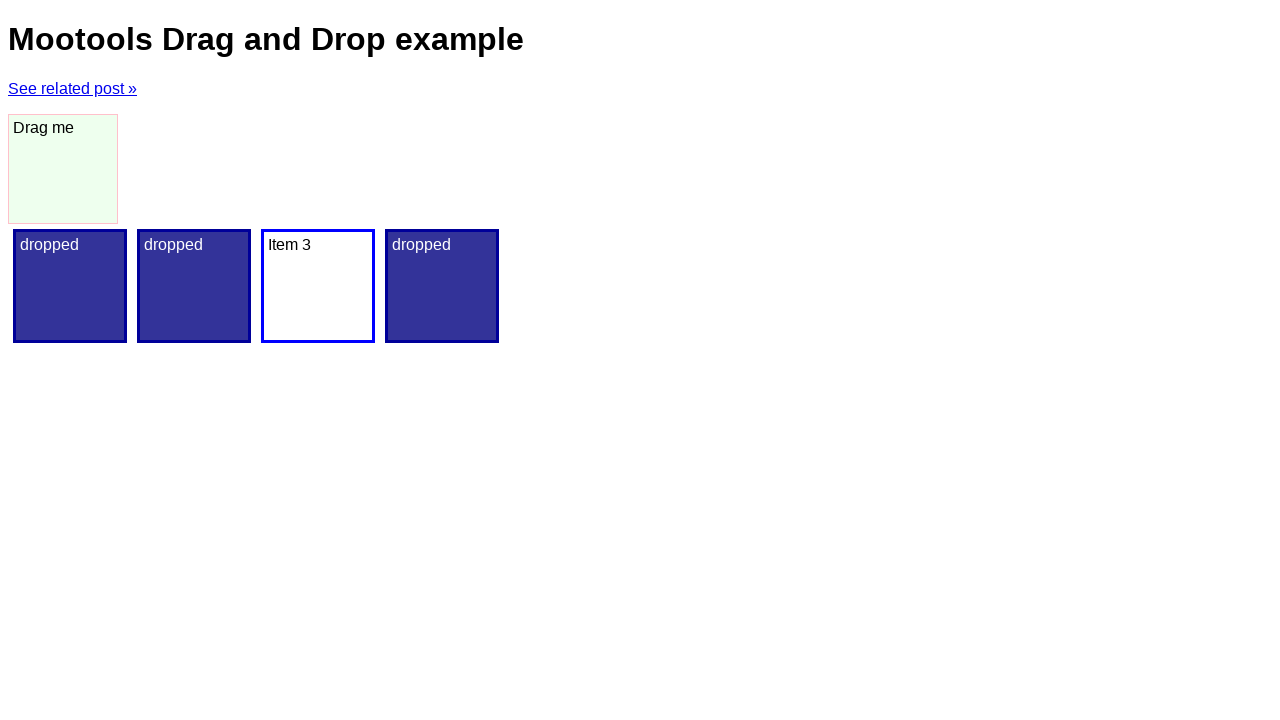